Tests a prompt alert by clicking a button, accepting without entering a name, and verifying the invalid name message

Starting URL: https://igorsmasc.github.io/alertas_atividade_selenium/

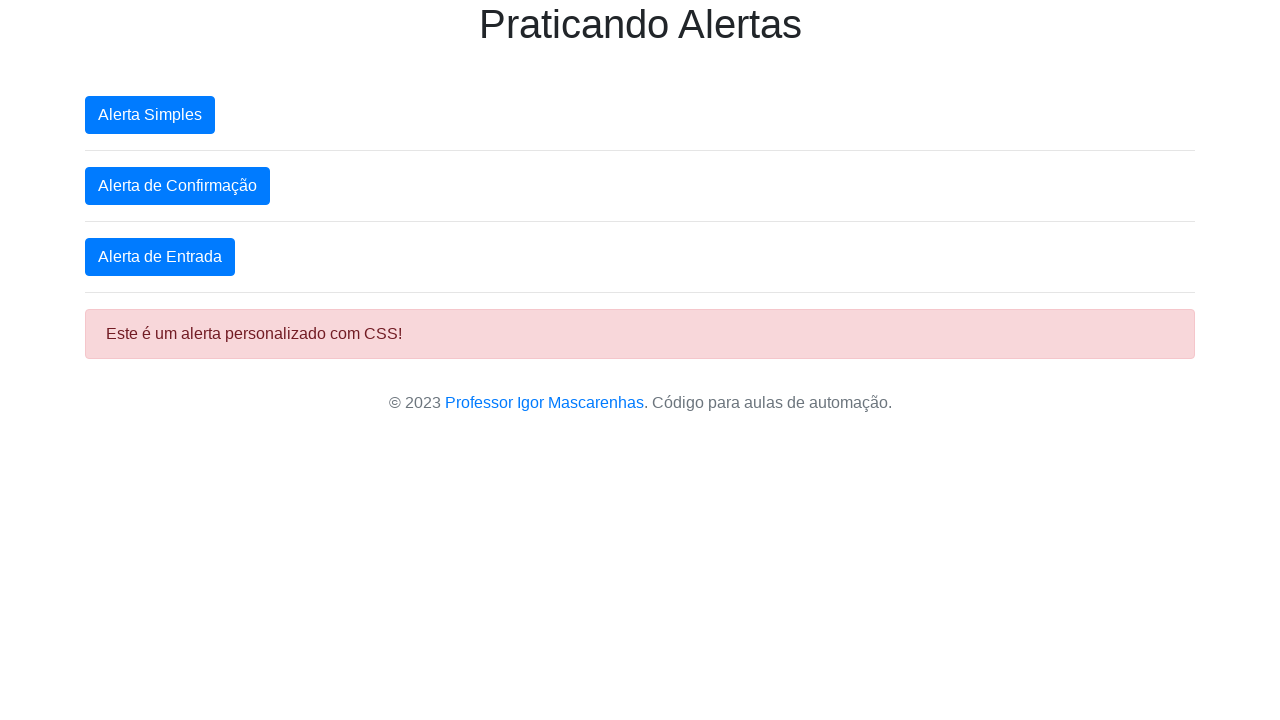

Navigated to alerts activity page
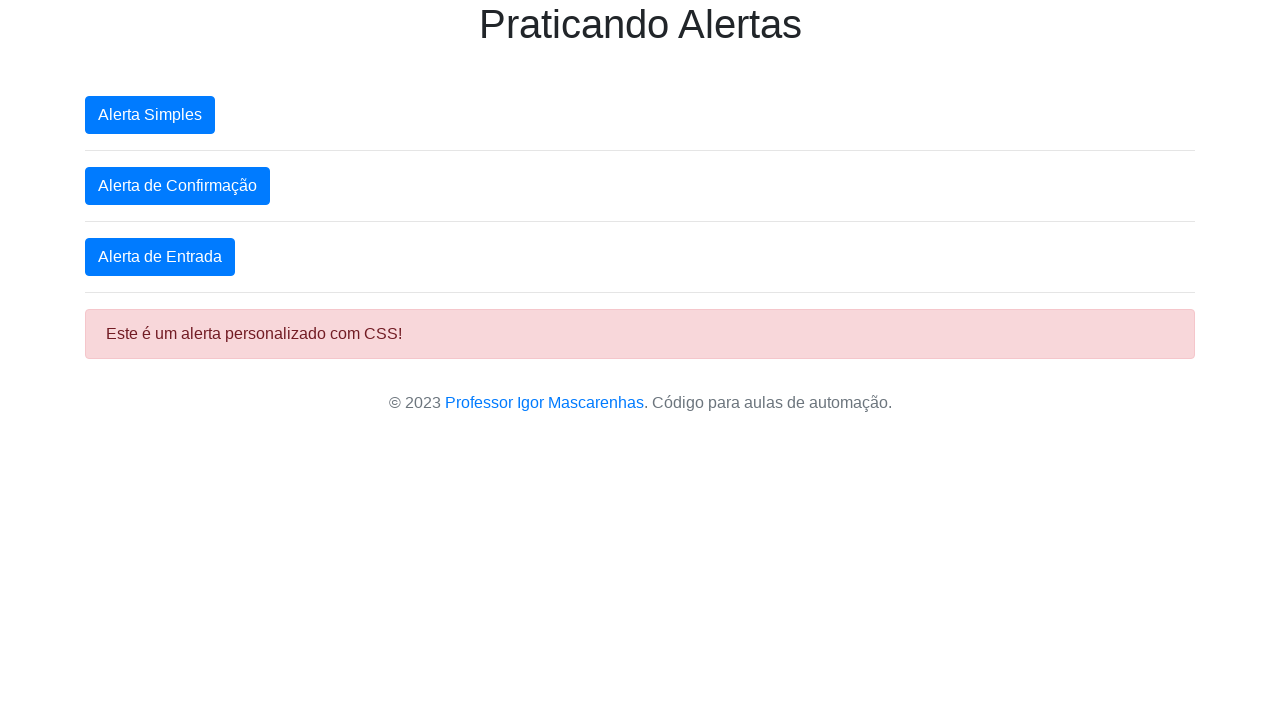

Clicked third button to trigger prompt alert at (160, 257) on xpath=/html/body/div/button[3]
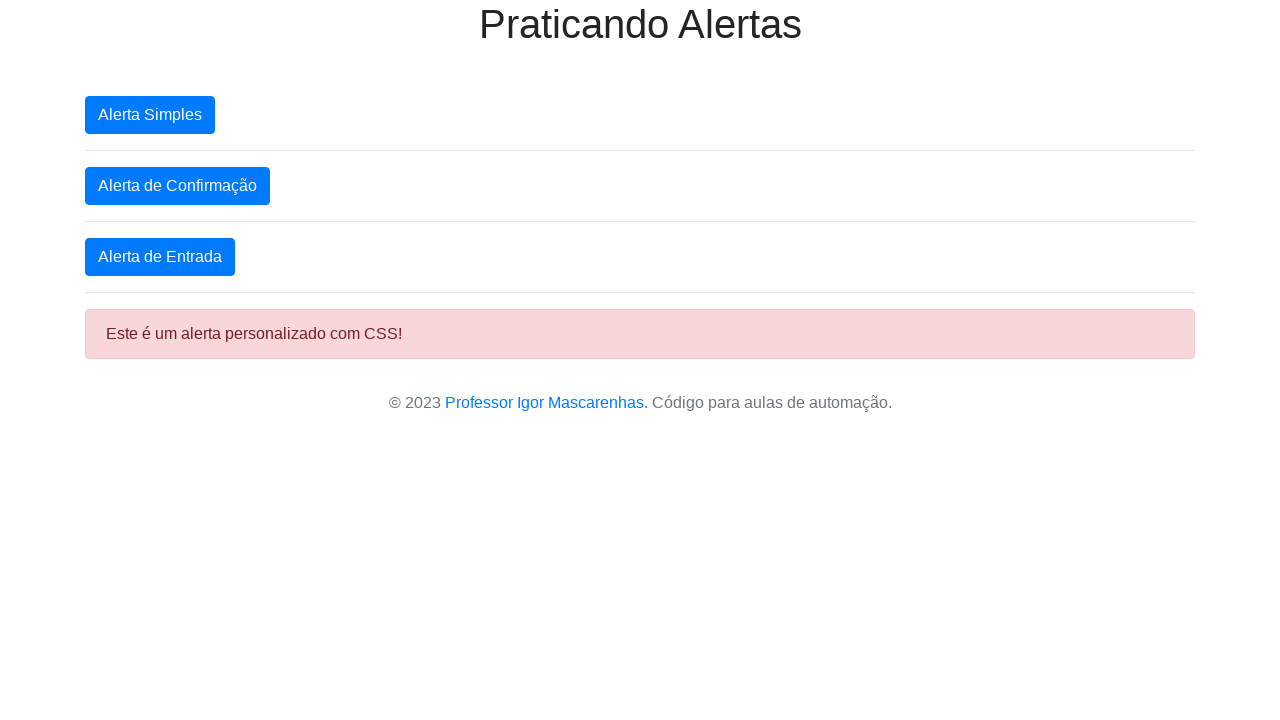

Waited for and handled invalid name alert
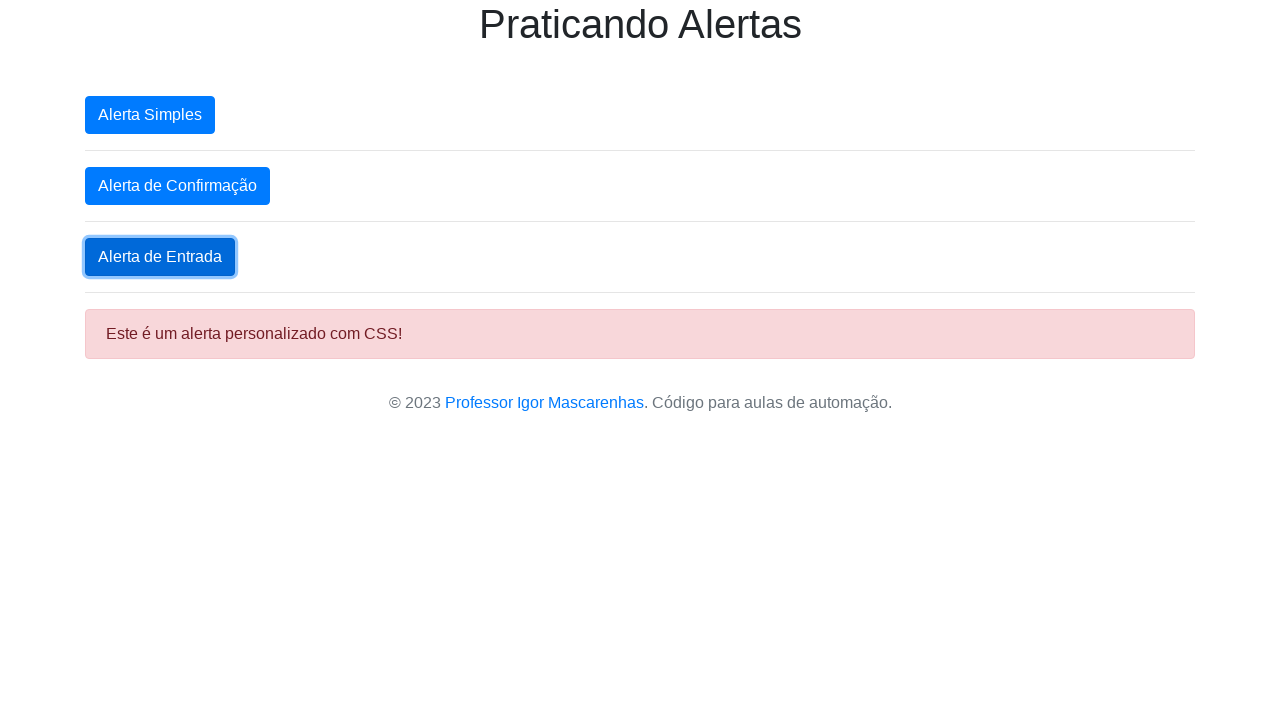

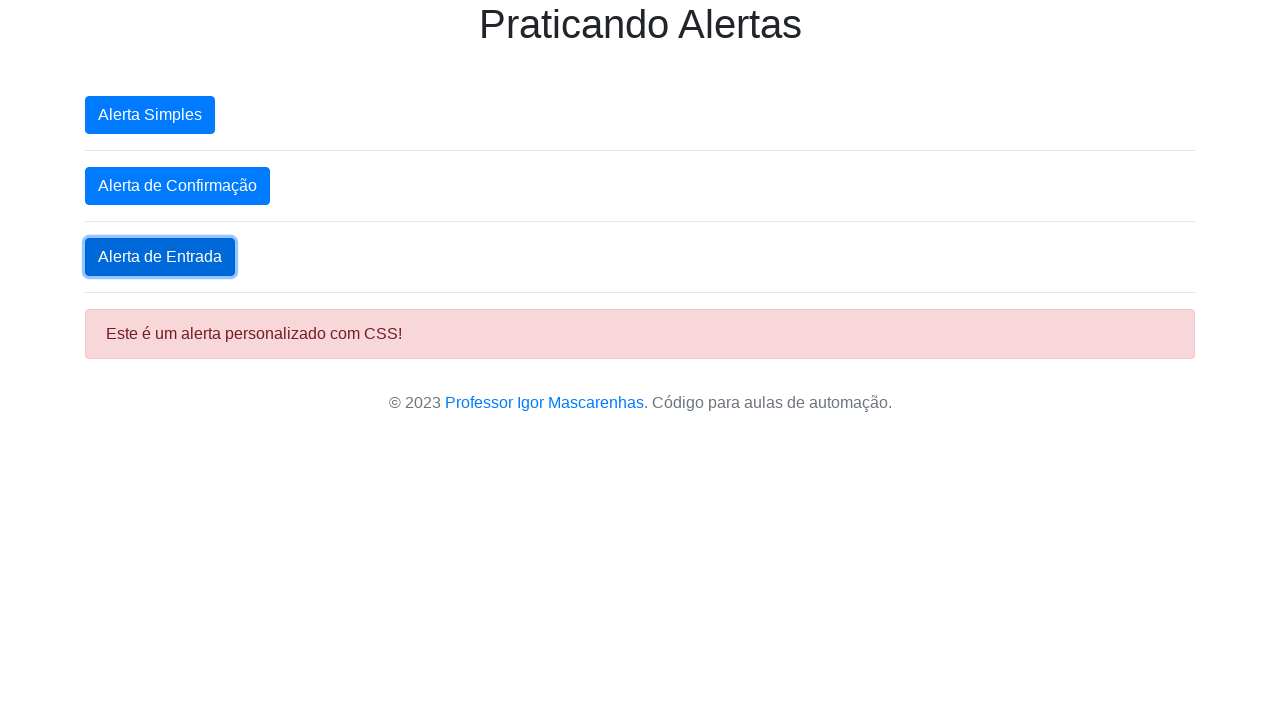